Tests autocomplete/suggestion dropdown by typing partial country names and selecting from suggestions

Starting URL: https://rahulshettyacademy.com/AutomationPractice/

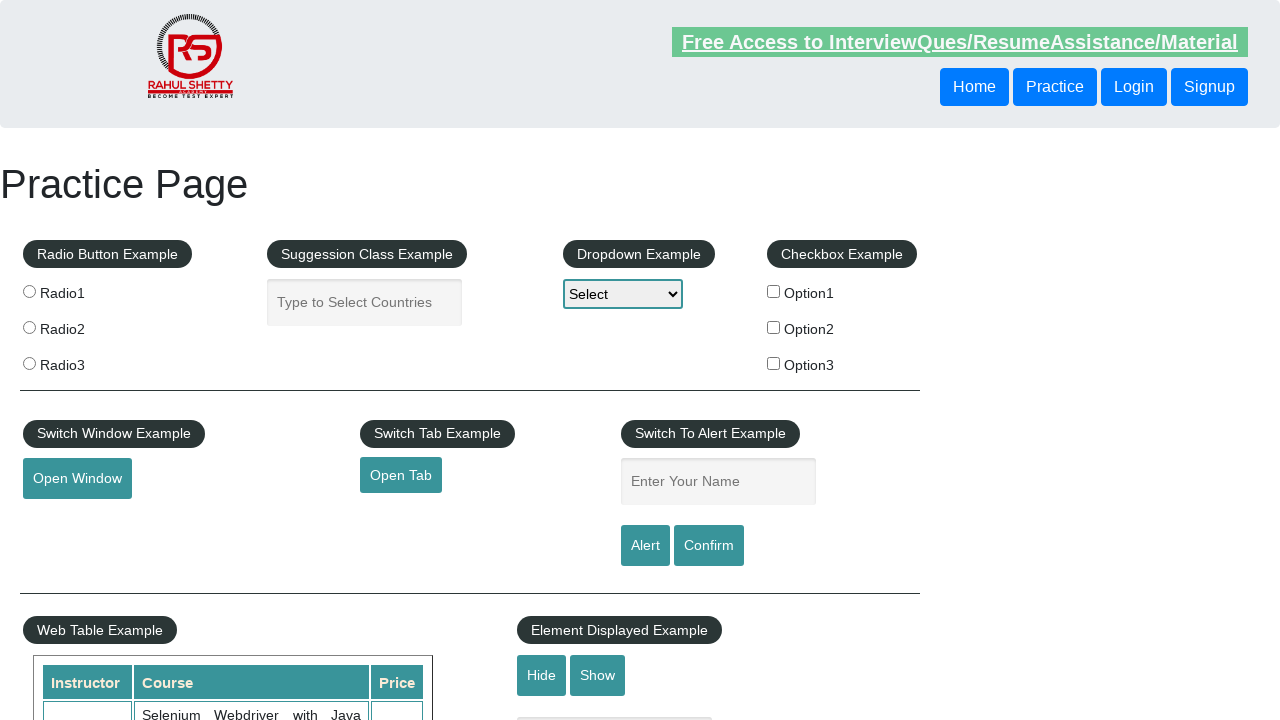

Autocomplete field is visible and loaded
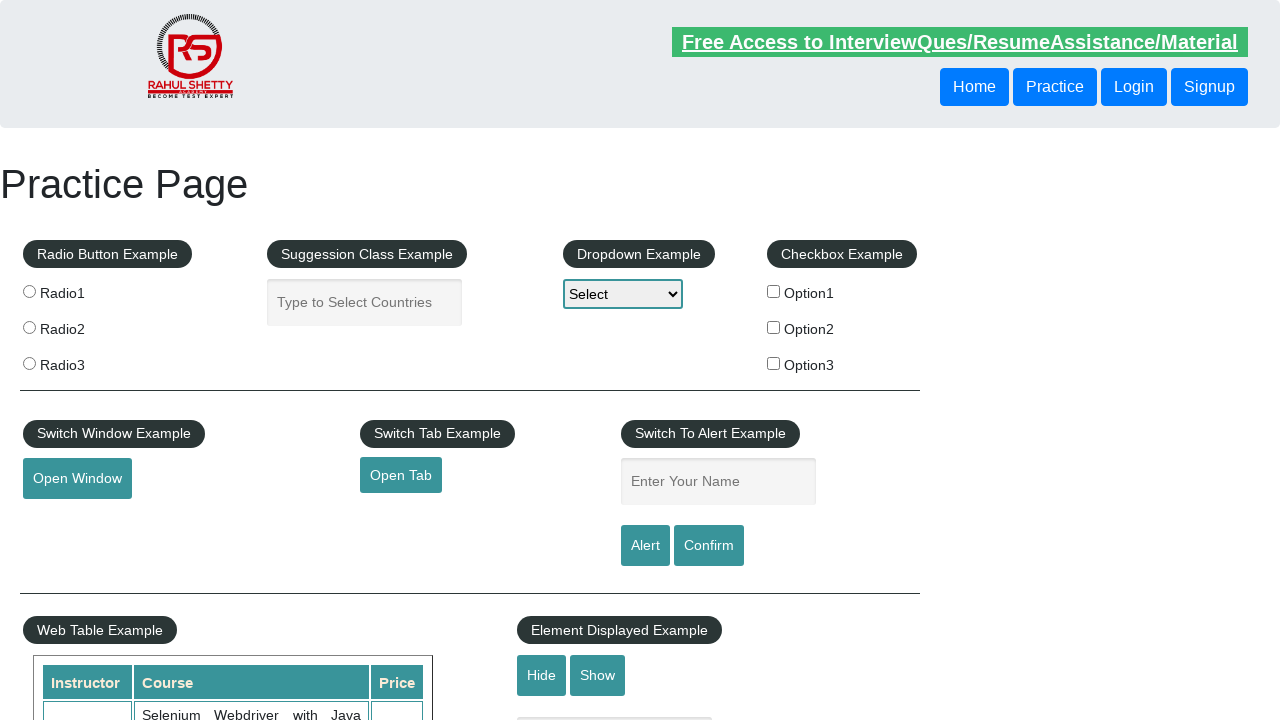

Typed 'Ind' in the autocomplete field to search for countries on #autocomplete
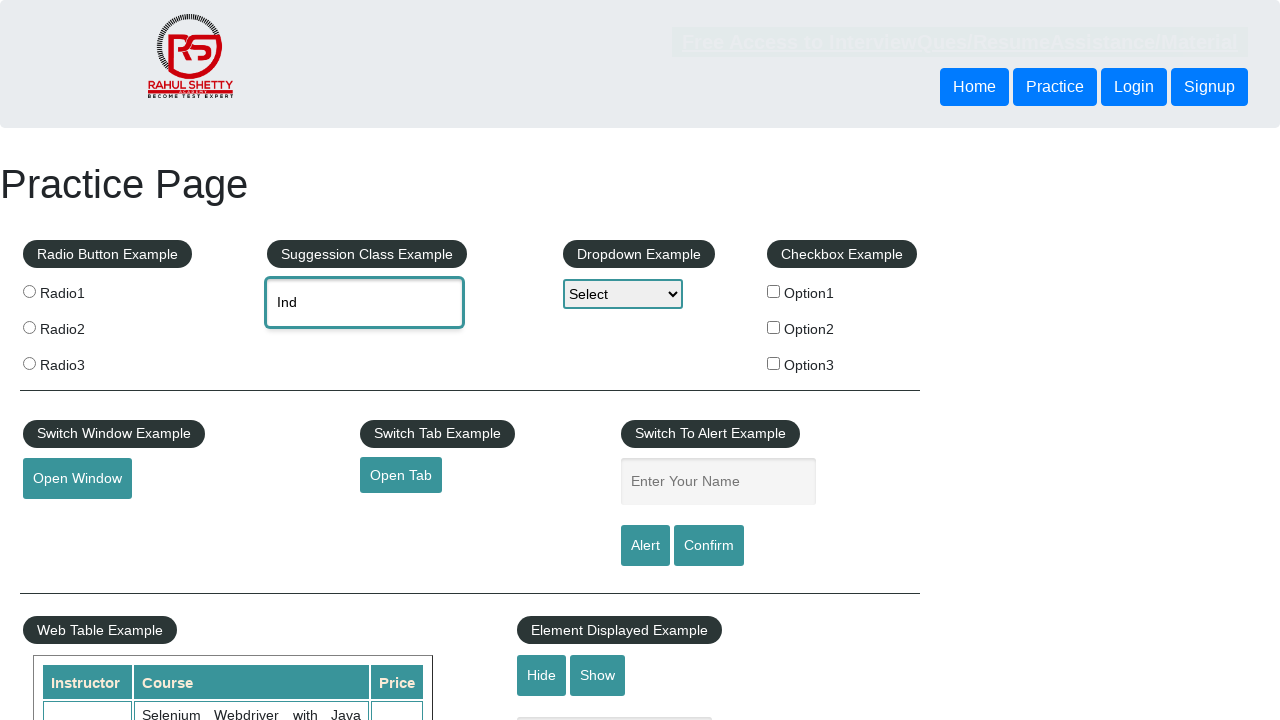

Waited 2 seconds for suggestions dropdown to appear
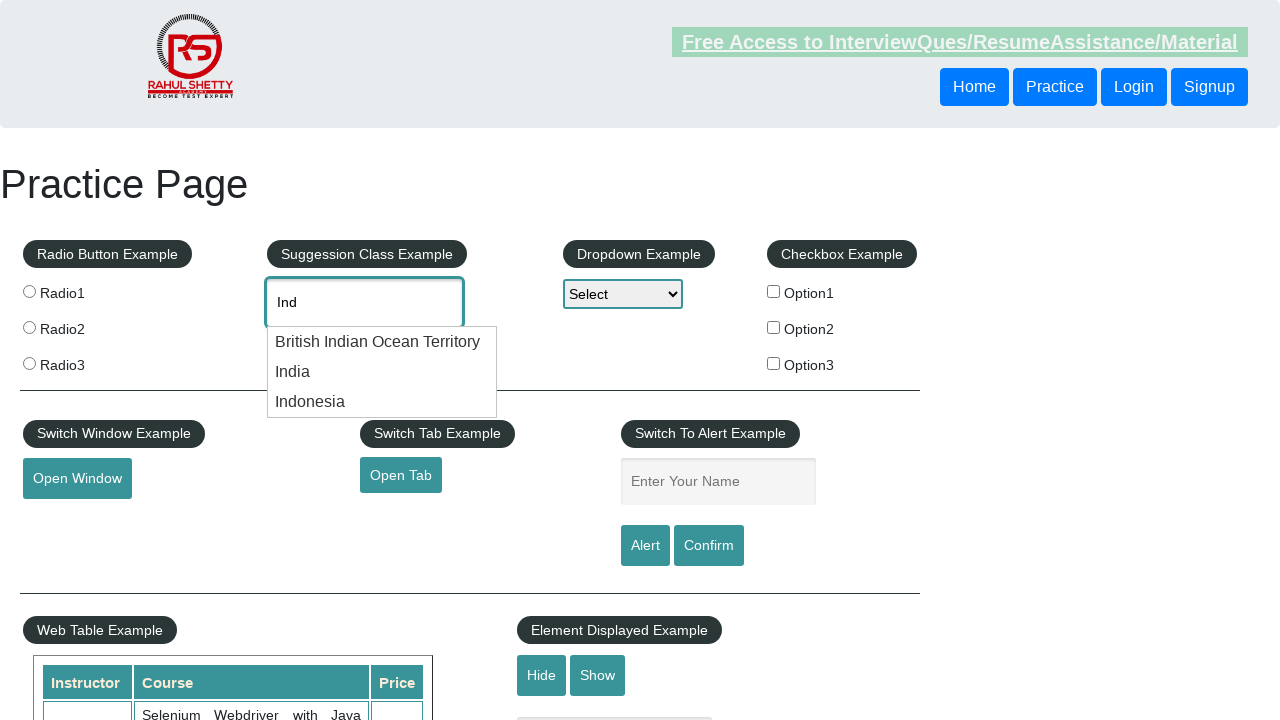

Suggestion dropdown items are now visible
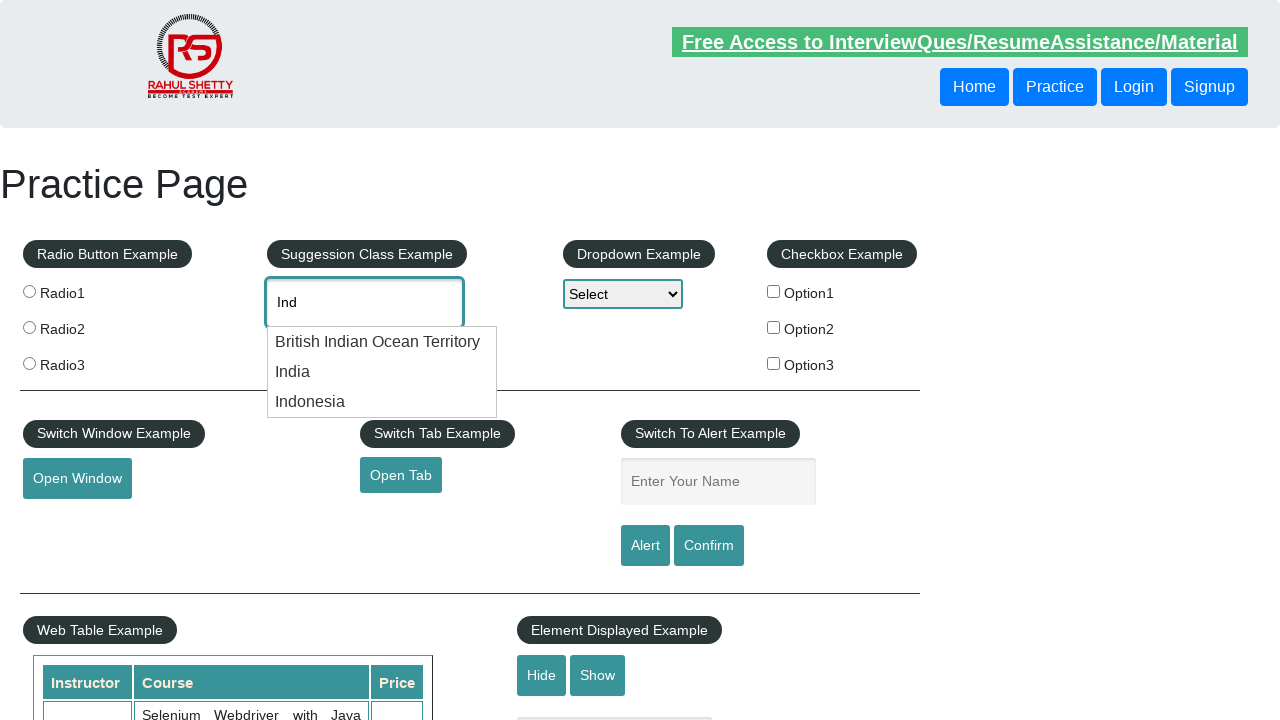

Selected India from the suggestions list at (382, 372) on .ui-menu-item-wrapper >> nth=1
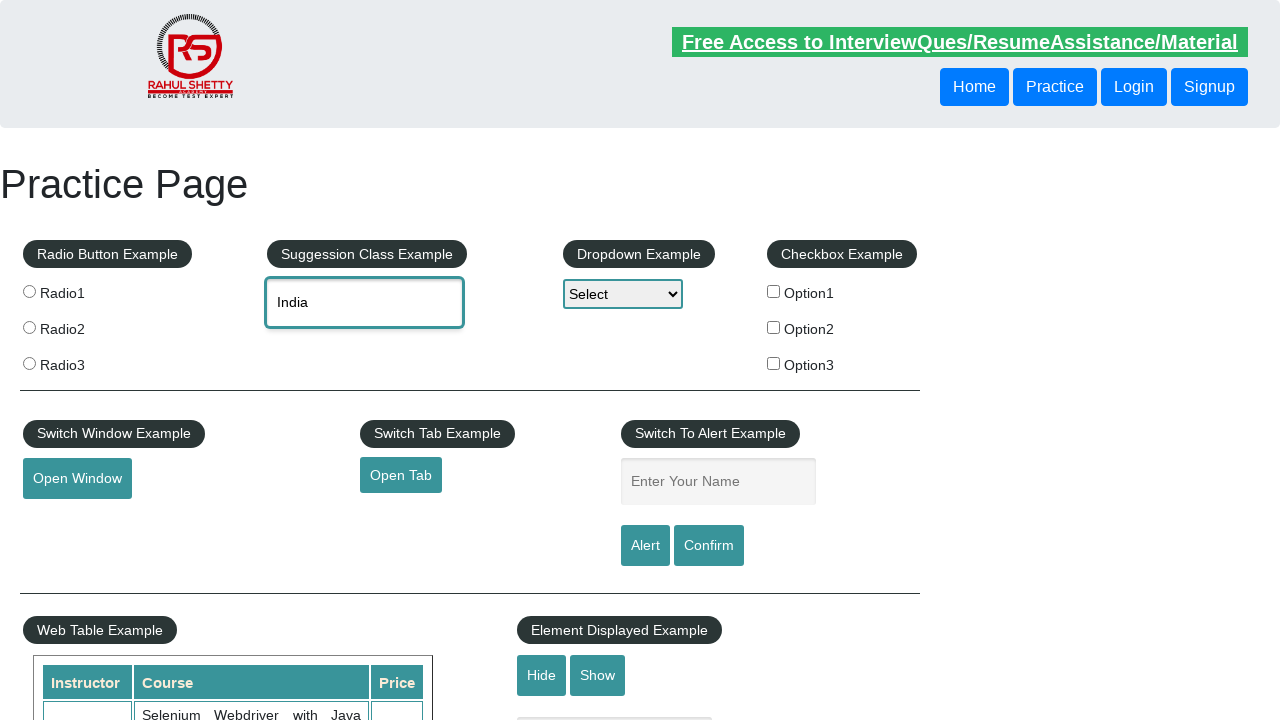

Cleared the autocomplete field on #autocomplete
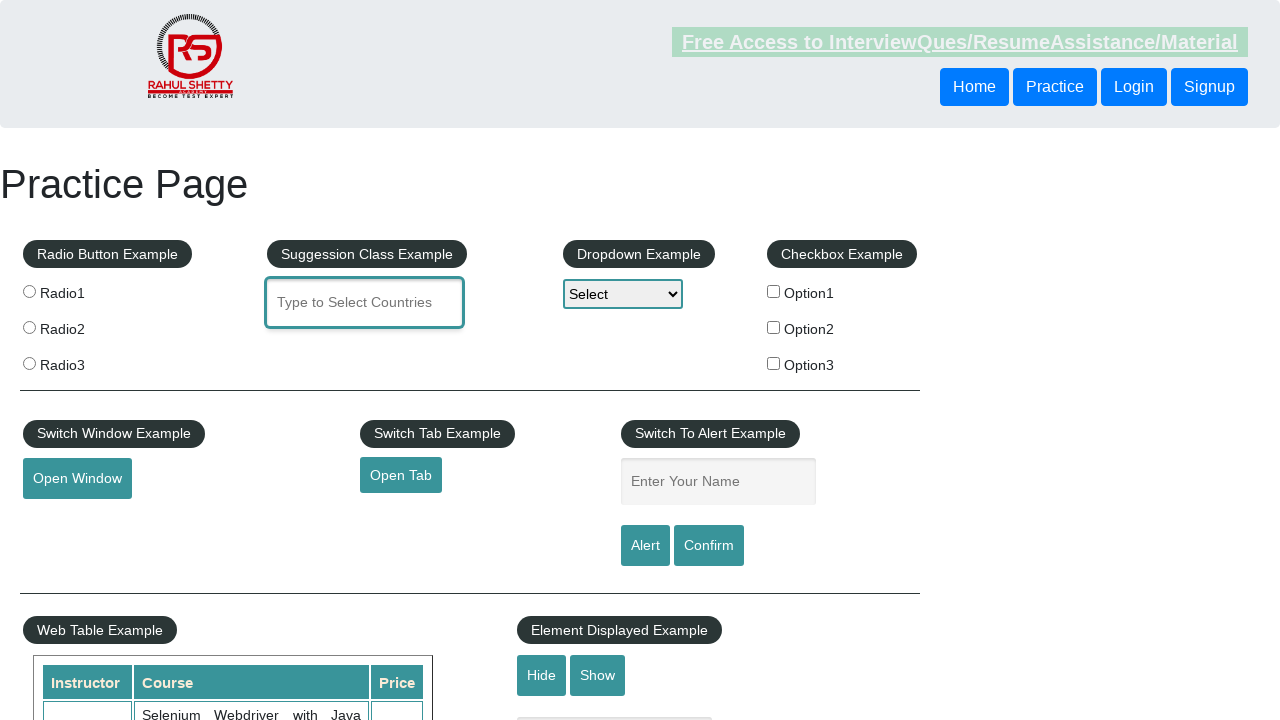

Typed 'United' in the autocomplete field to search for countries on #autocomplete
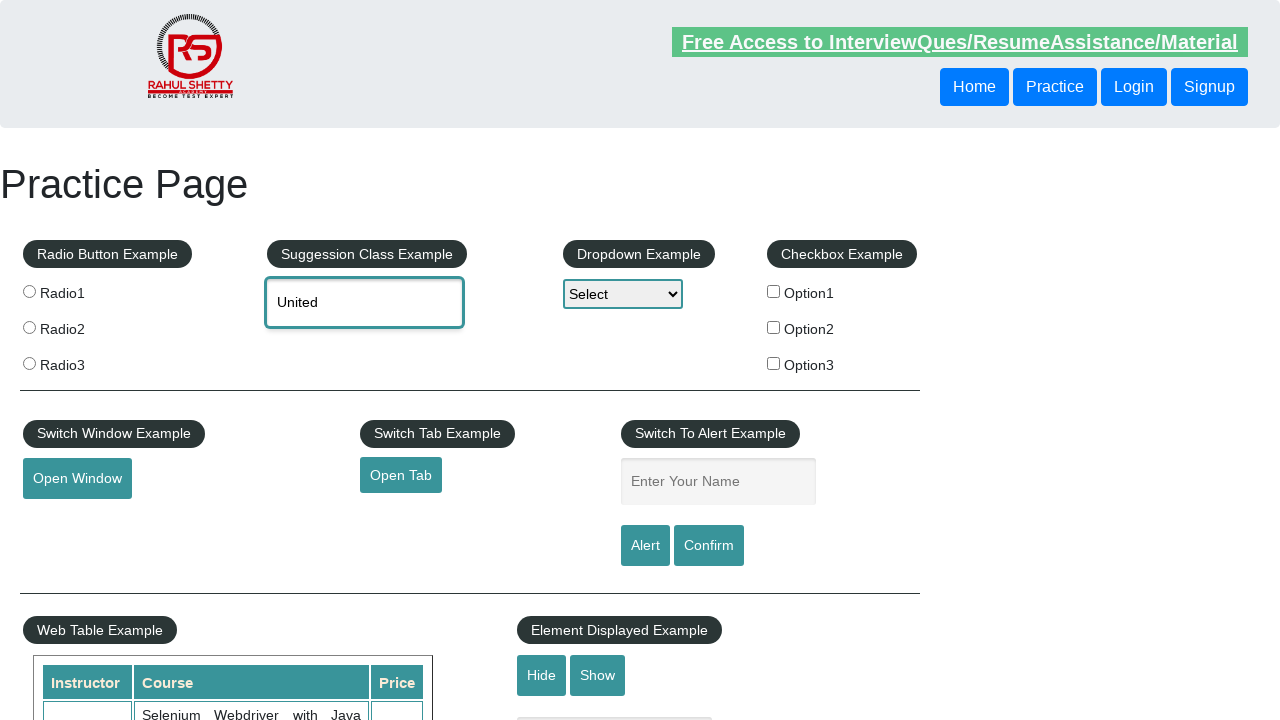

Waited 2 seconds for suggestions dropdown to appear
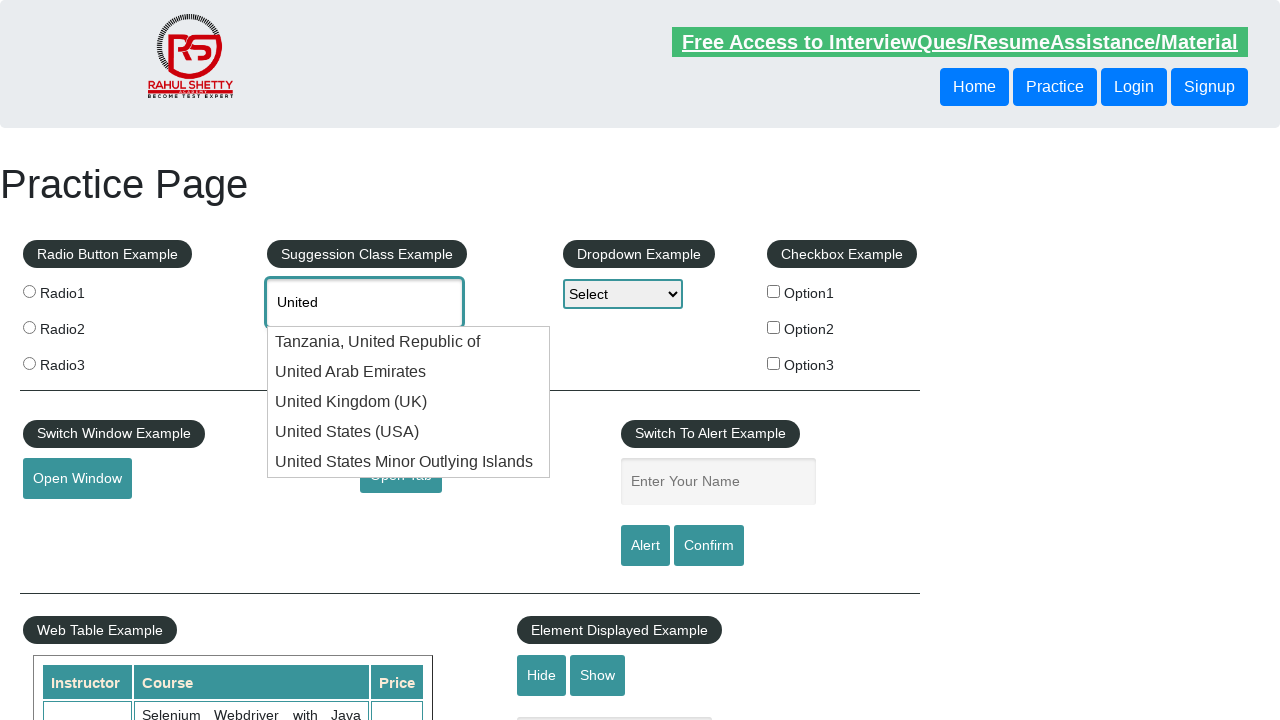

Selected United States (USA) from the suggestions list at (409, 432) on .ui-menu-item-wrapper >> internal:has-text="United States (USA)"i
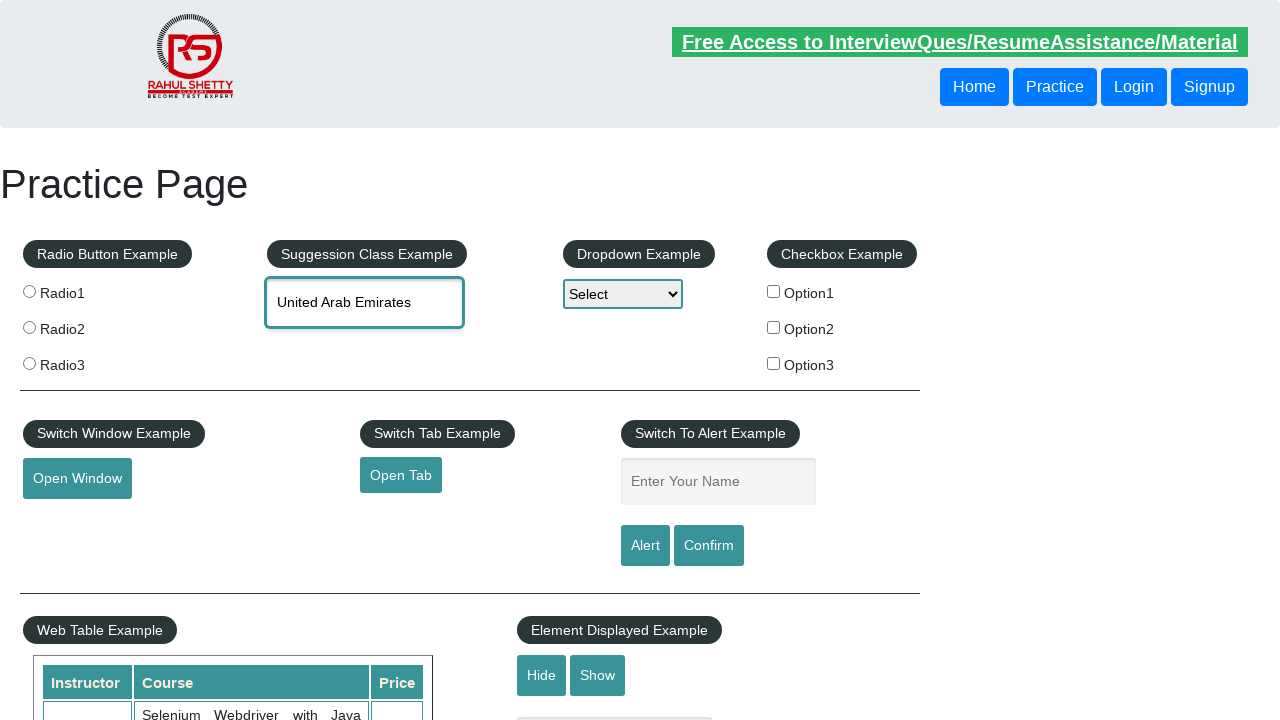

Waited 2 seconds to confirm selection was processed
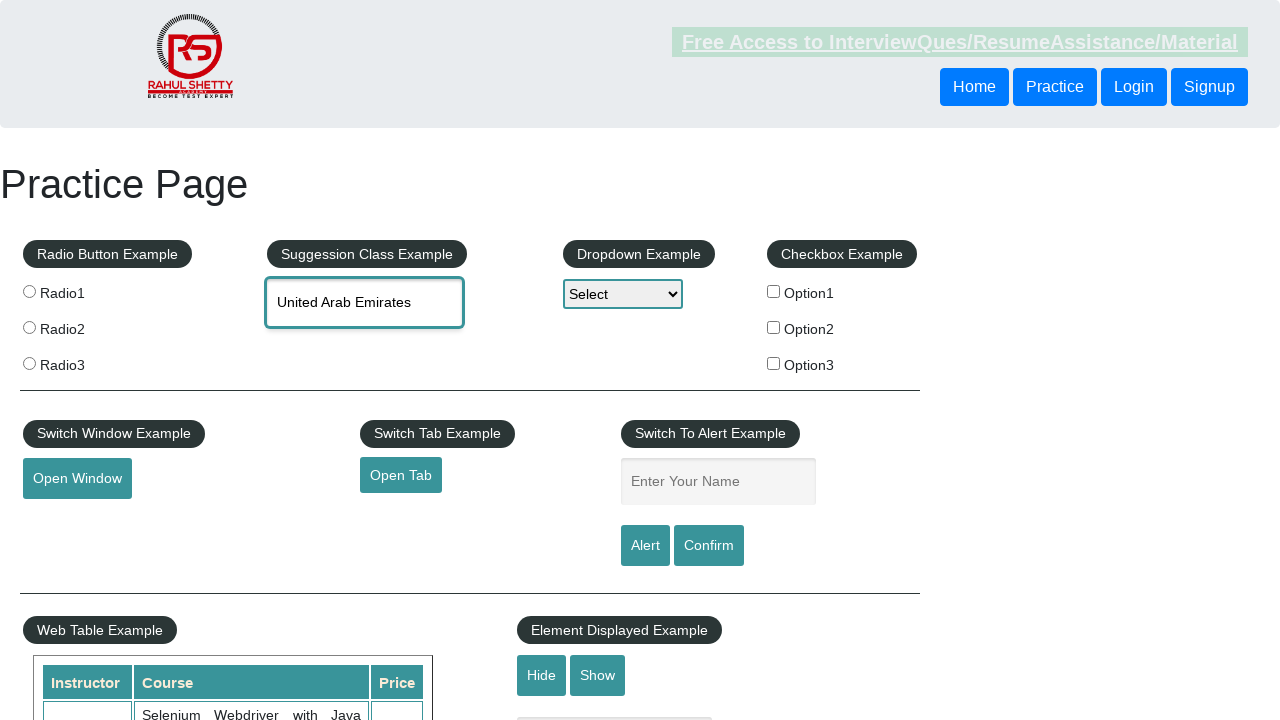

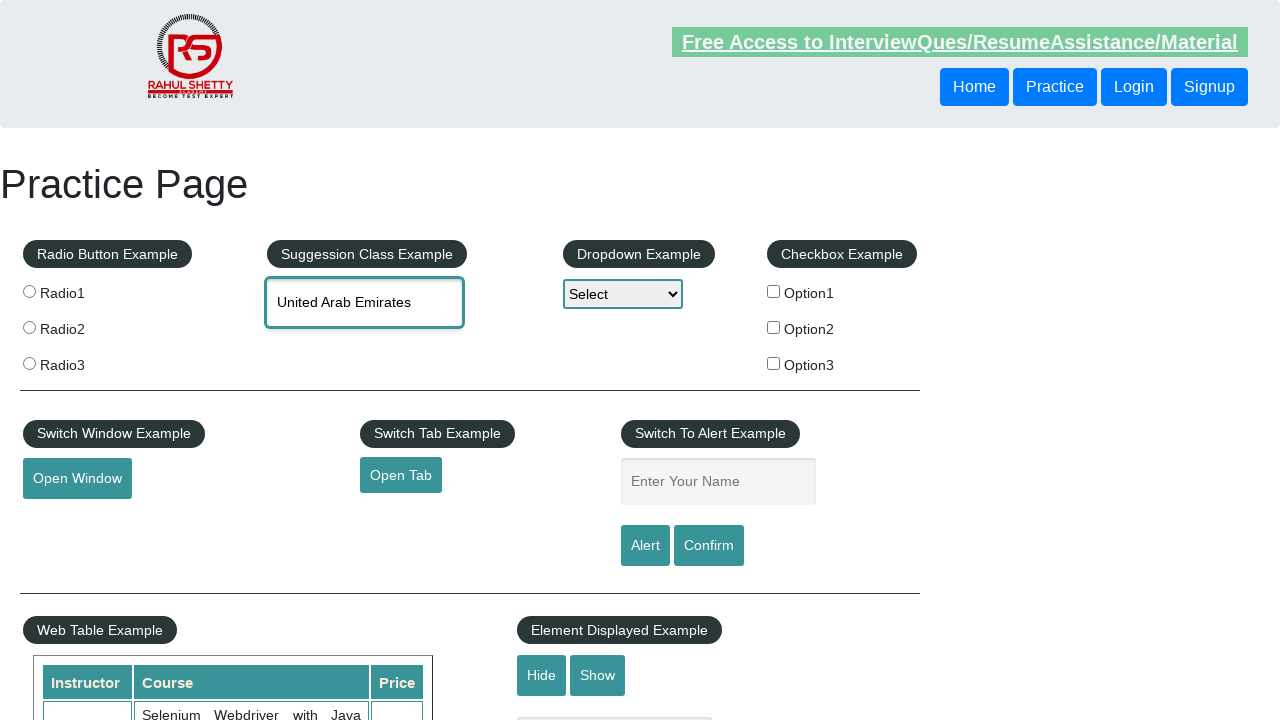